Tests a form submission by filling in first name and last name fields, then clicking the submit button

Starting URL: https://formy-project.herokuapp.com/form

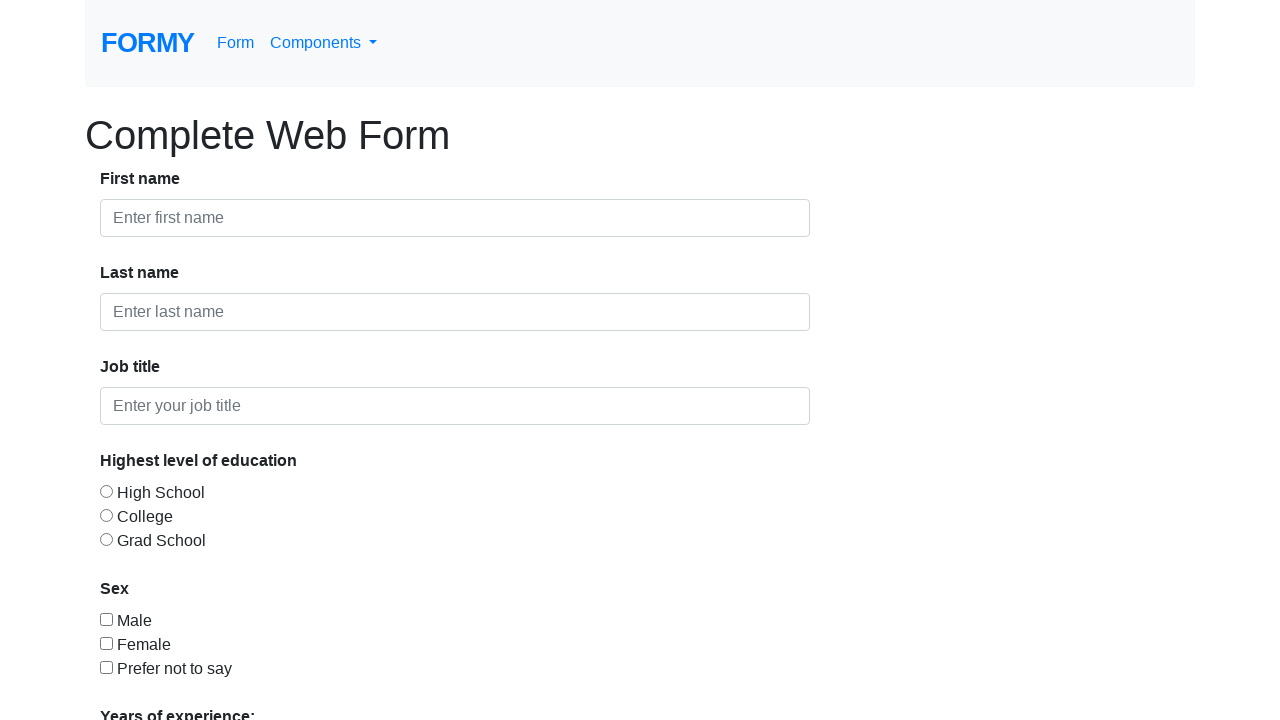

Filled first name field with 'Jonathan' on #first-name
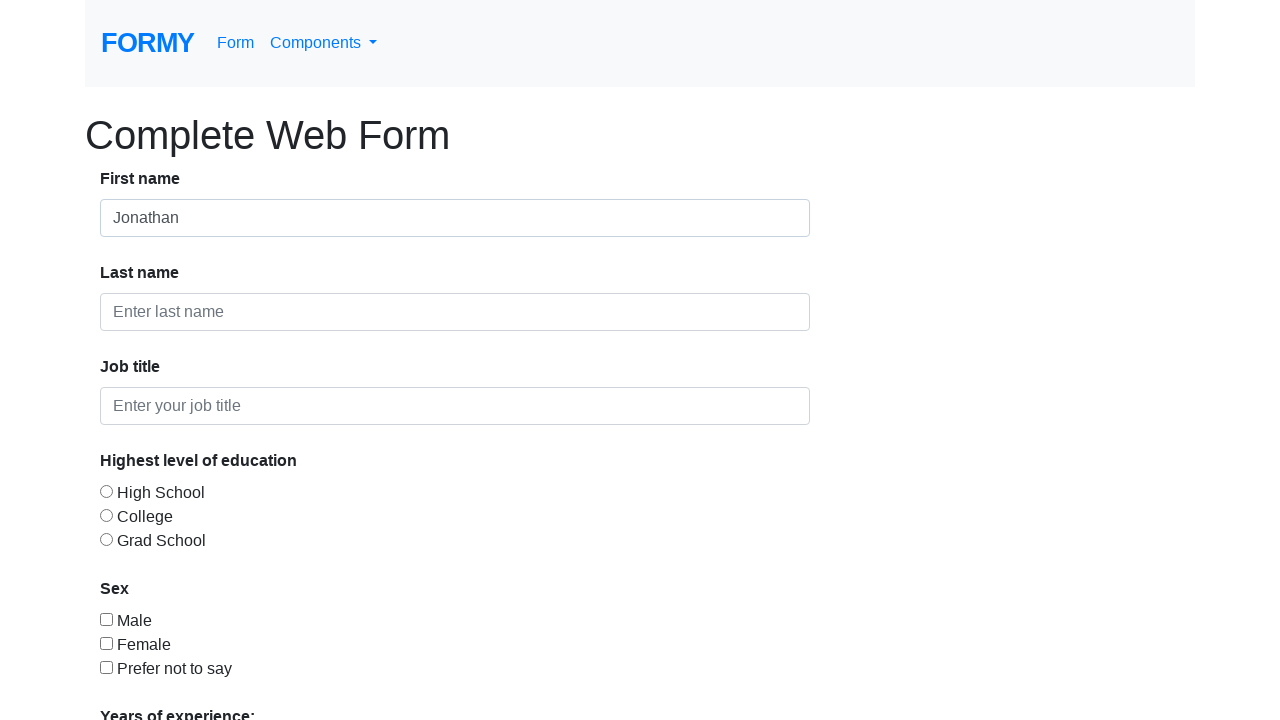

Filled last name field with 'Williams' on #last-name
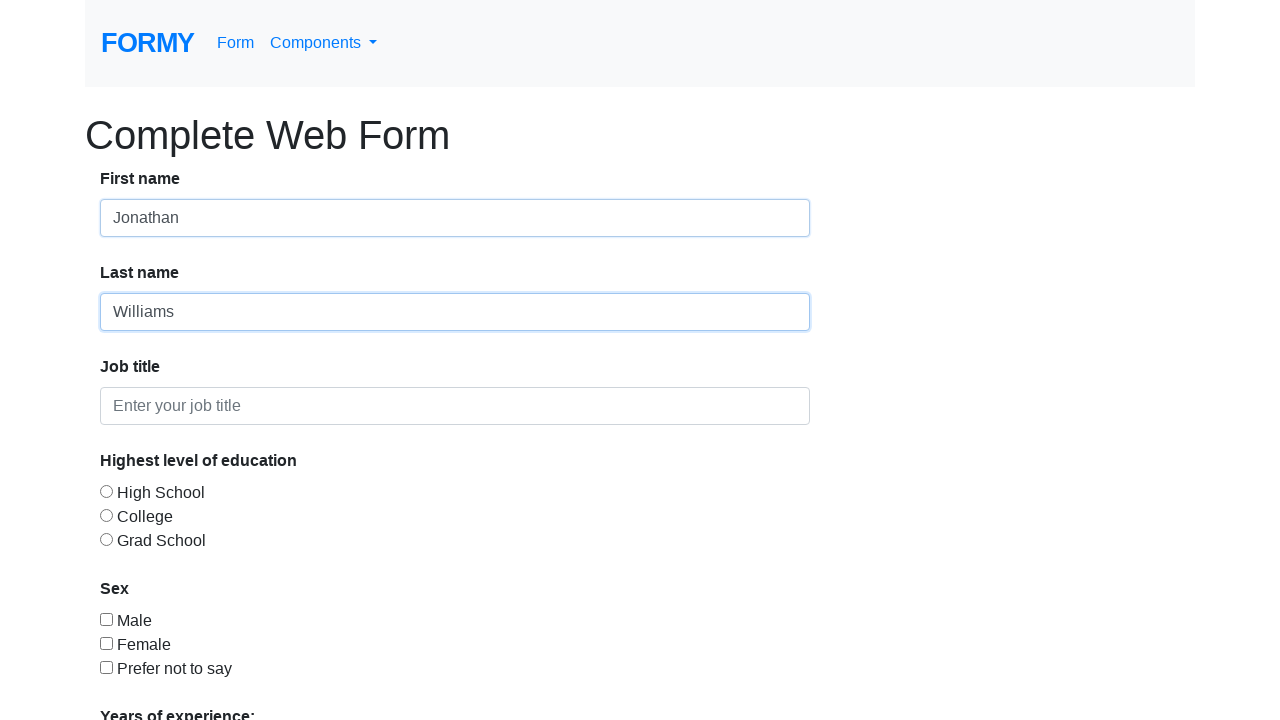

Clicked submit button to submit form at (148, 680) on a:has-text('Submit')
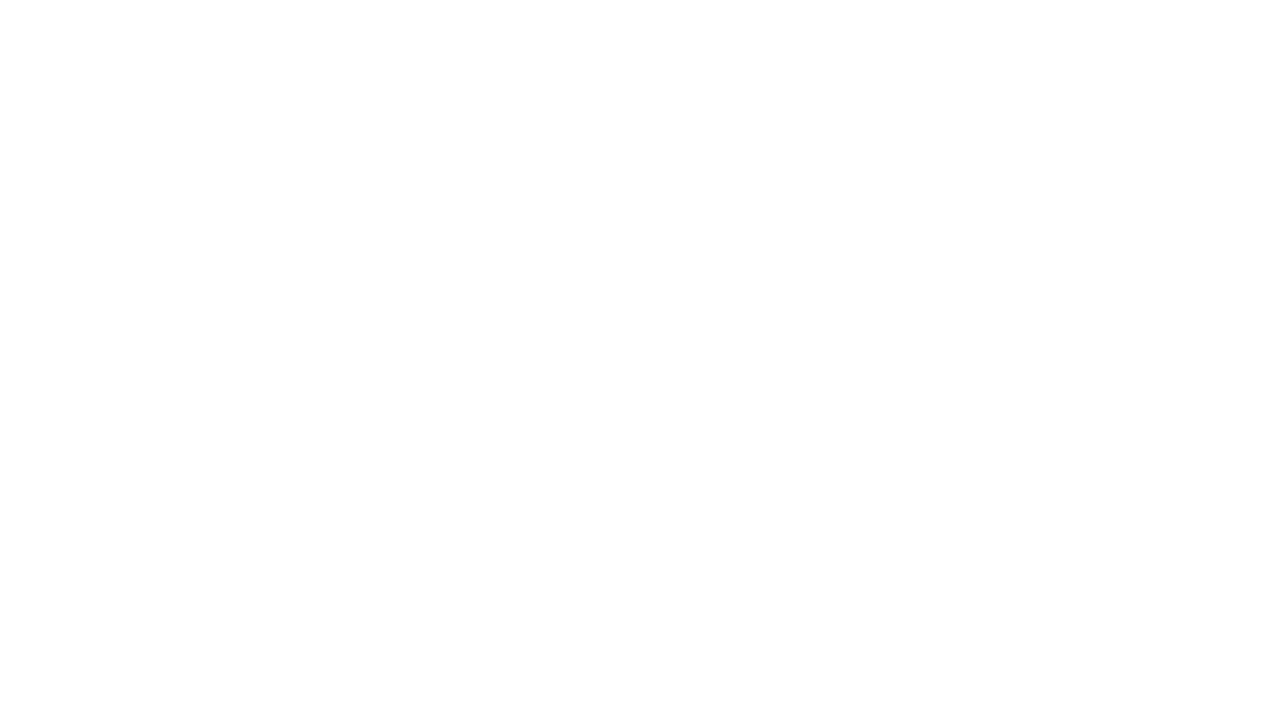

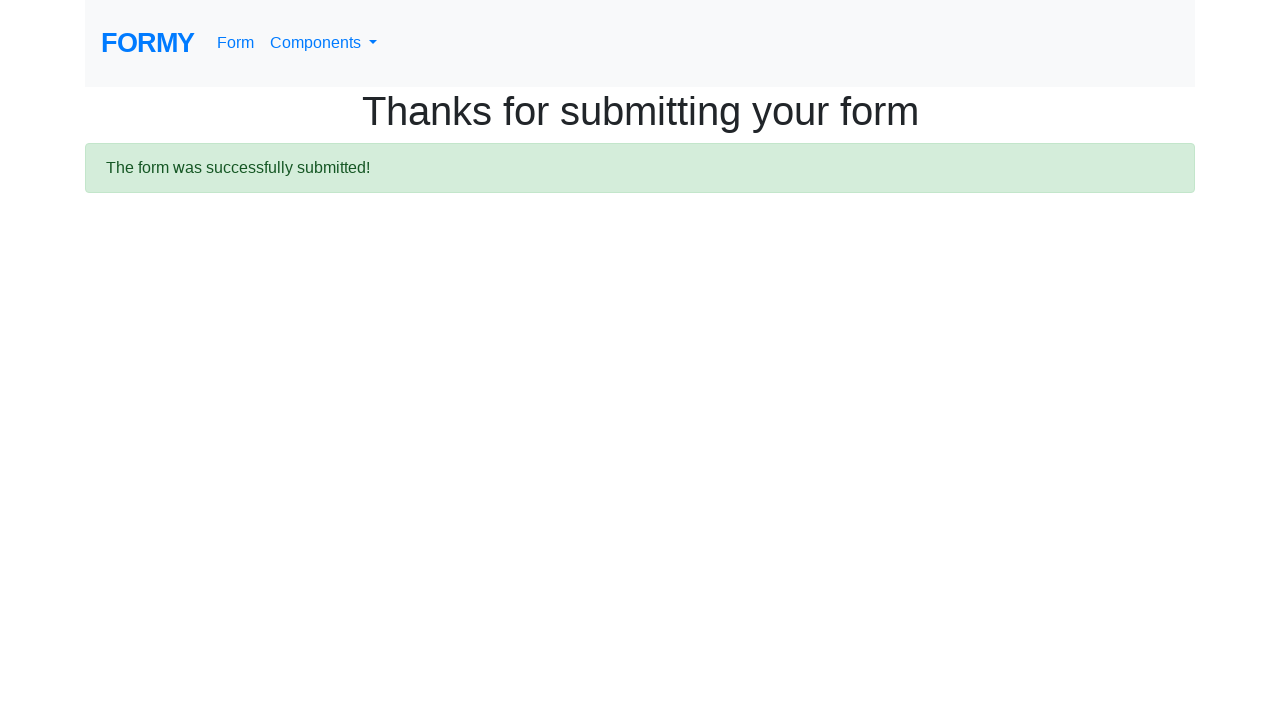